Tests right-clicking to open a context menu, hovering over a menu item, and clicking it

Starting URL: http://swisnl.github.io/jQuery-contextMenu/demo.html

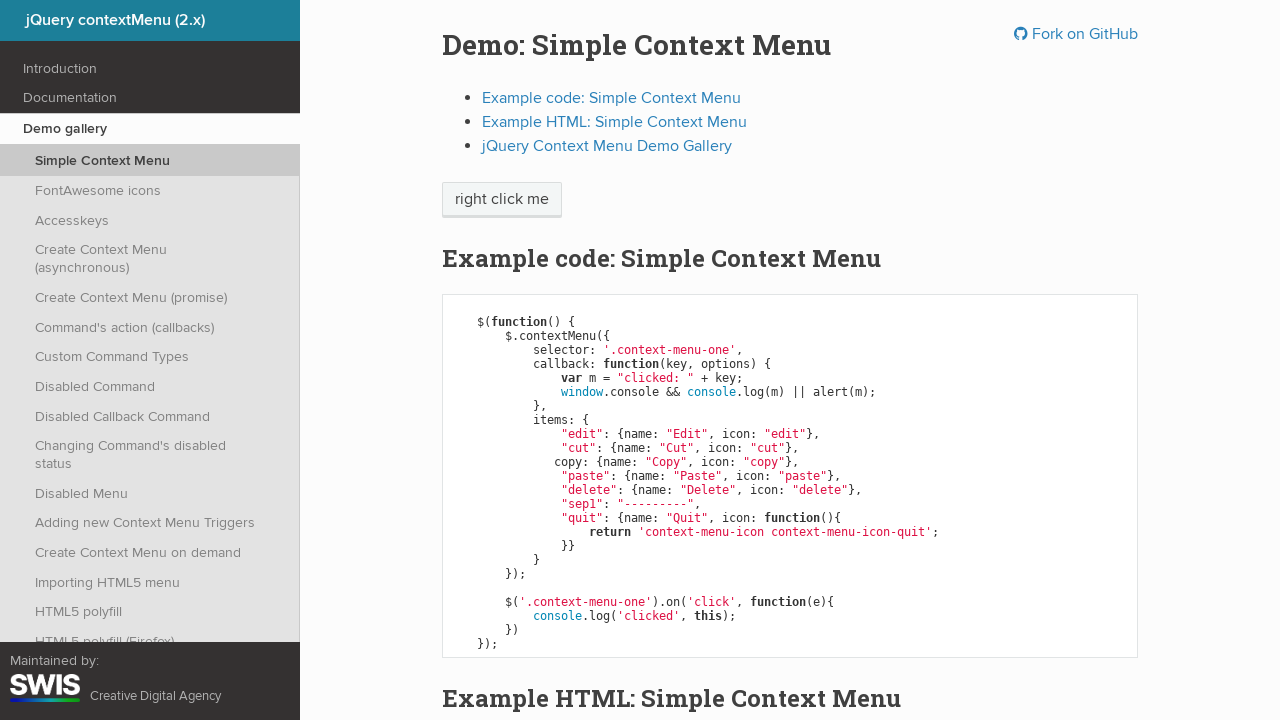

Right-clicked on 'right click me' element to open context menu at (502, 200) on //span[text()='right click me']
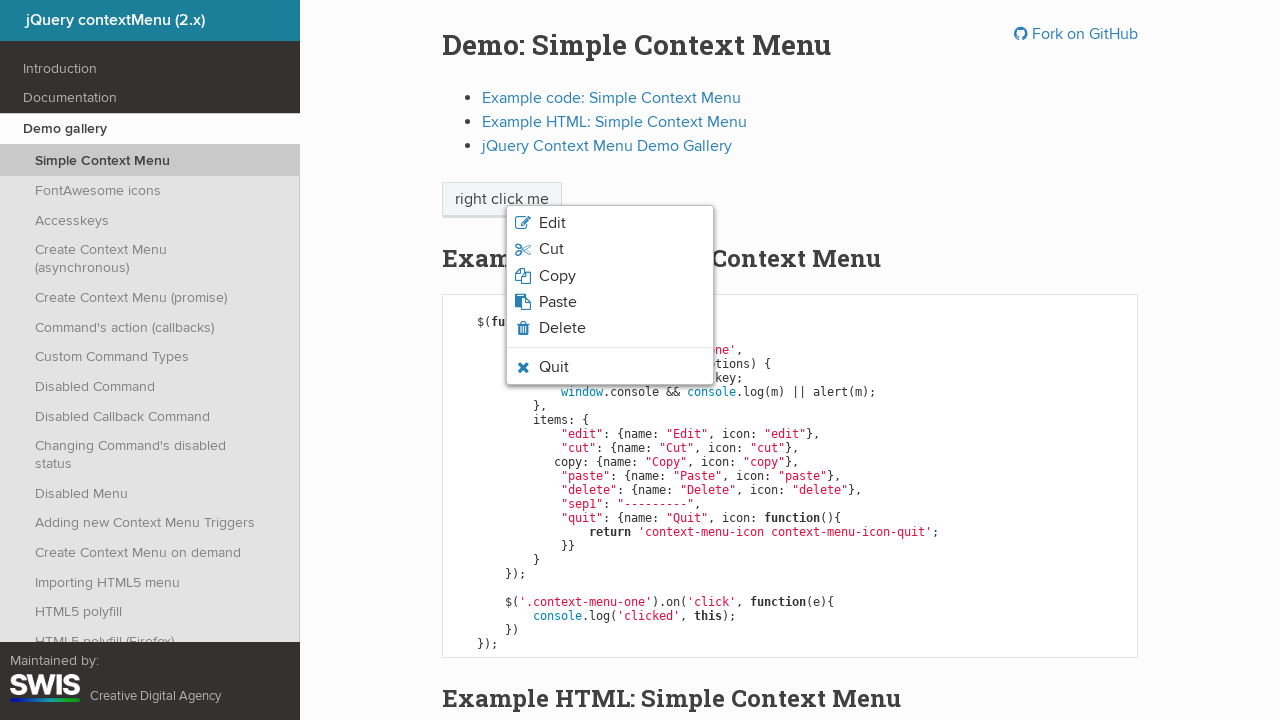

Hovered over quit option in context menu at (610, 367) on .context-menu-icon-quit
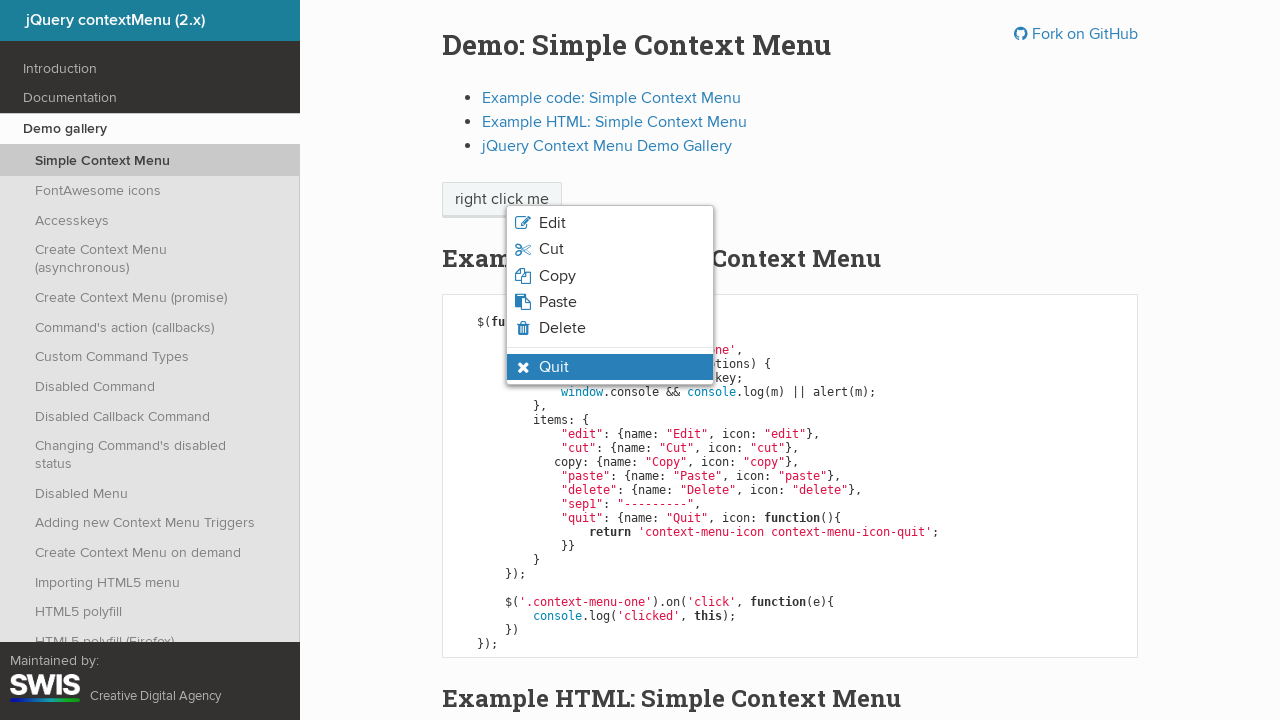

Clicked the quit option from context menu at (610, 367) on .context-menu-icon-quit
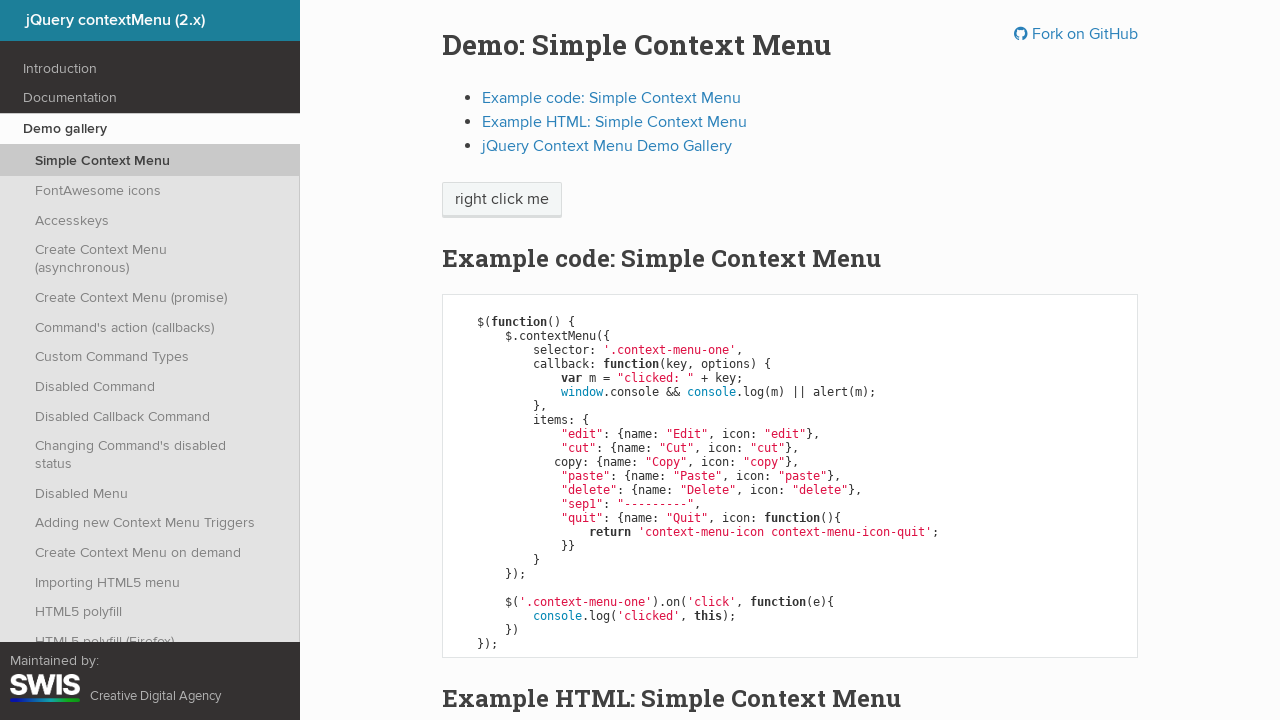

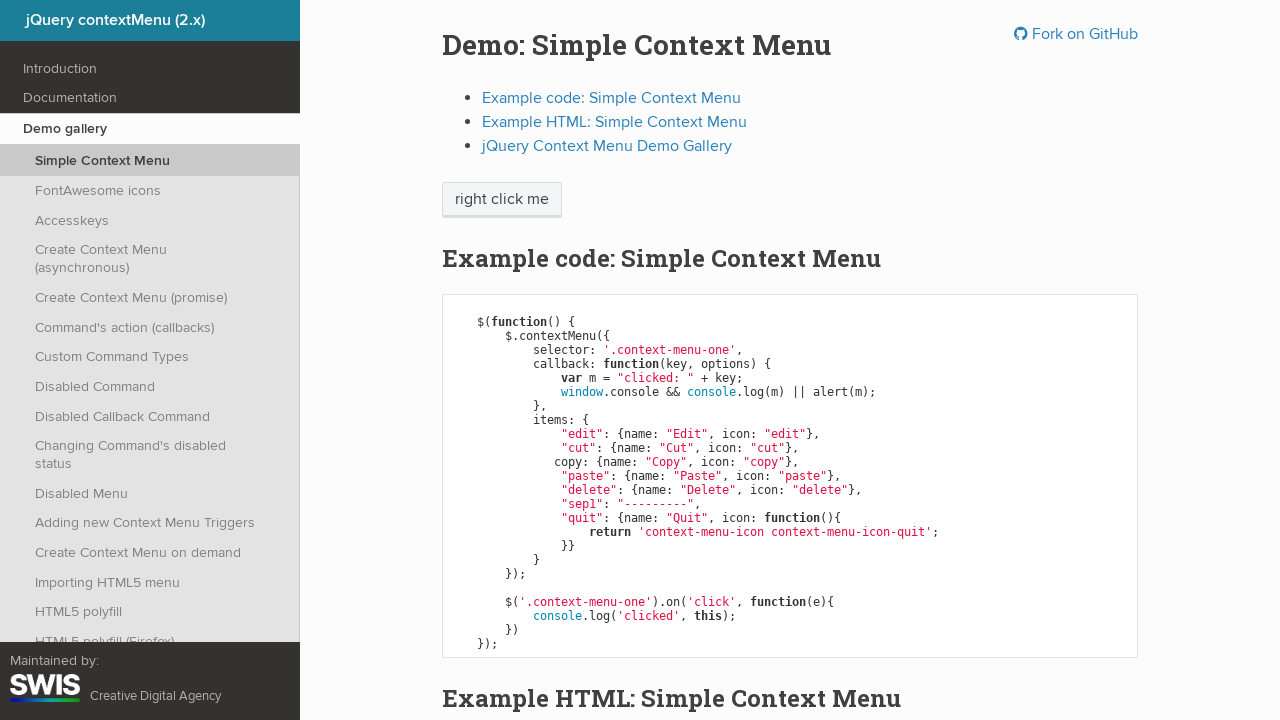